Tests multi-select dropdown by selecting multiple color options (Red, Blue, Green)

Starting URL: https://pragmatictesters.github.io/selenium-webdriver-examples/dropdowns.html

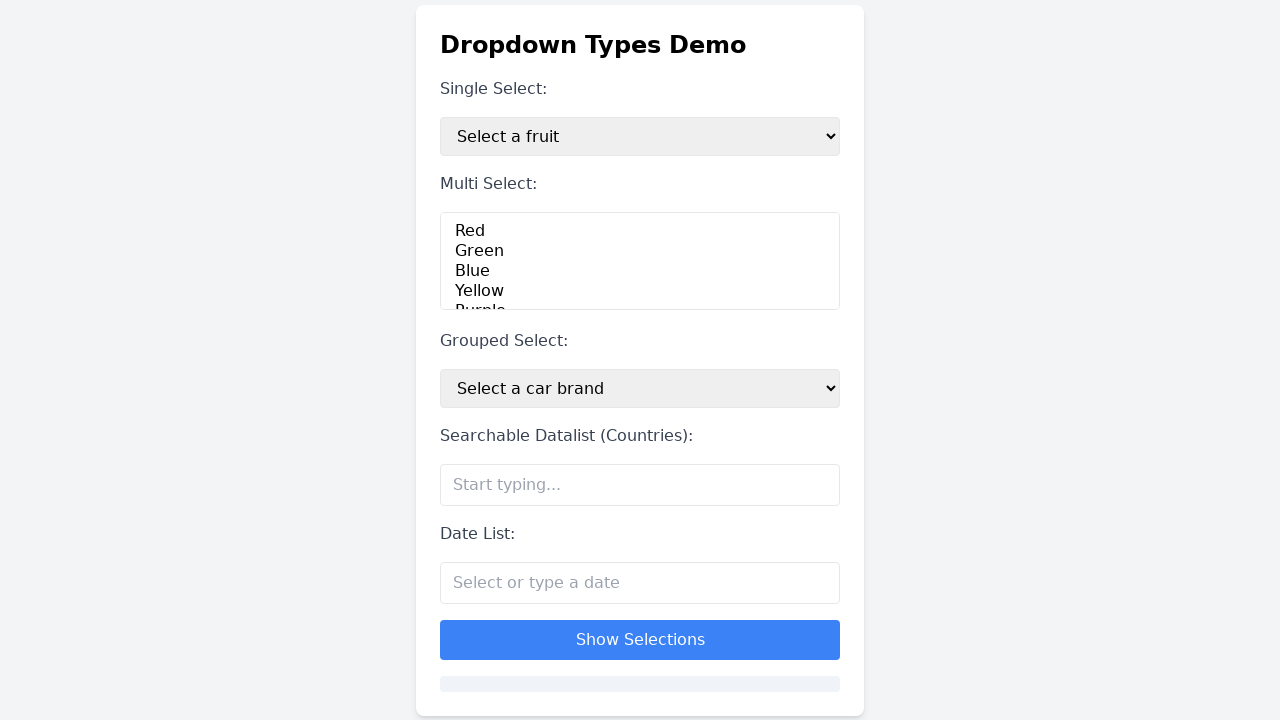

Selected Red, Blue, and Green options from multi-select dropdown on #multiSelect
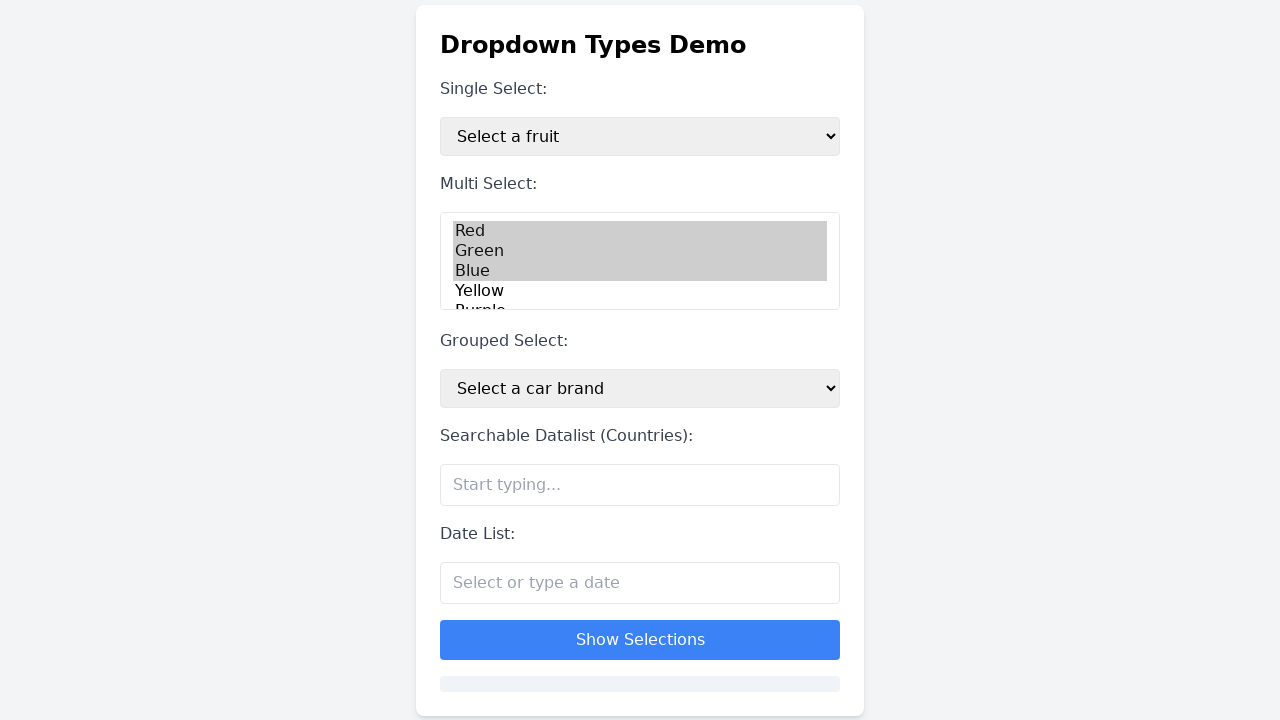

Retrieved all selected options from multi-select dropdown
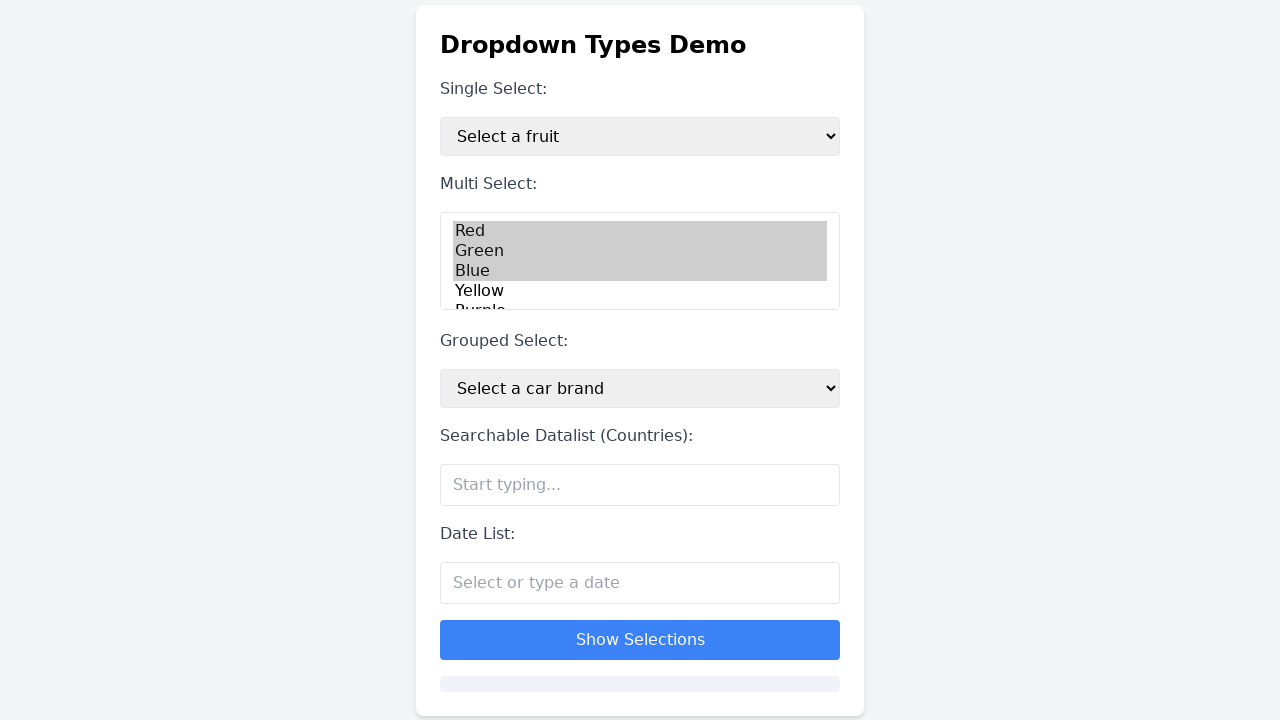

Verified that Red option is selected
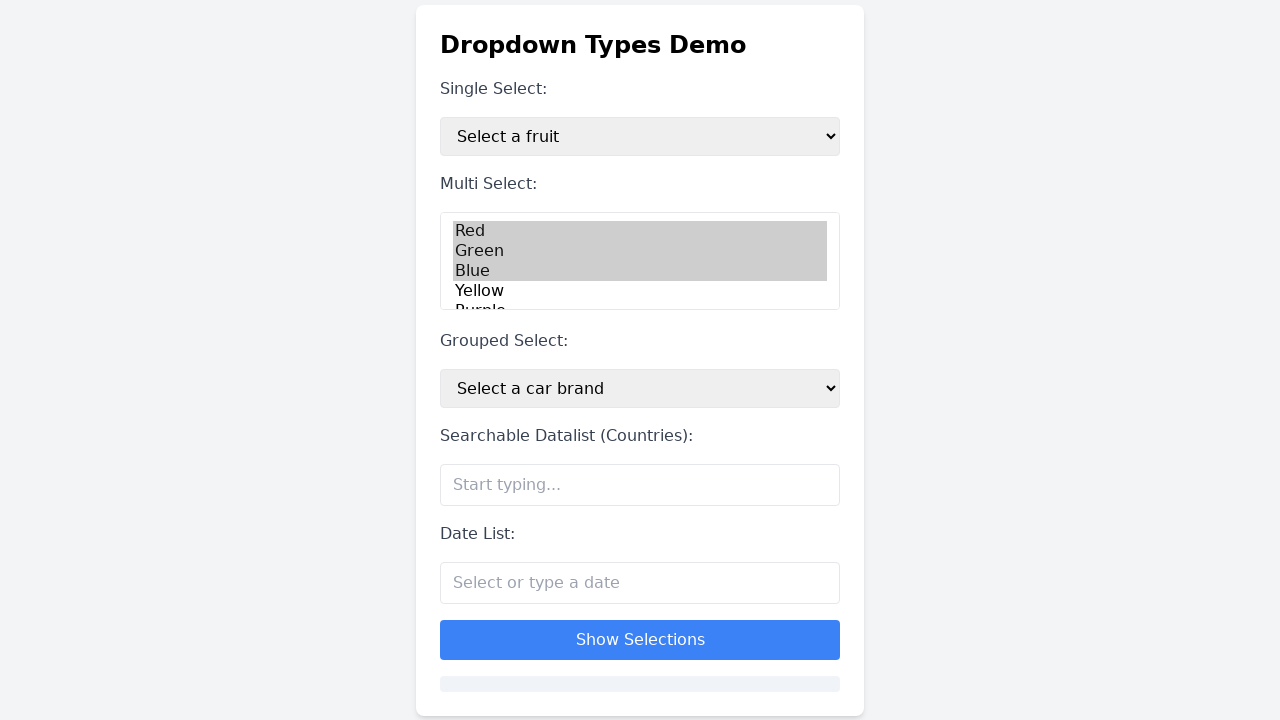

Verified that Blue option is selected
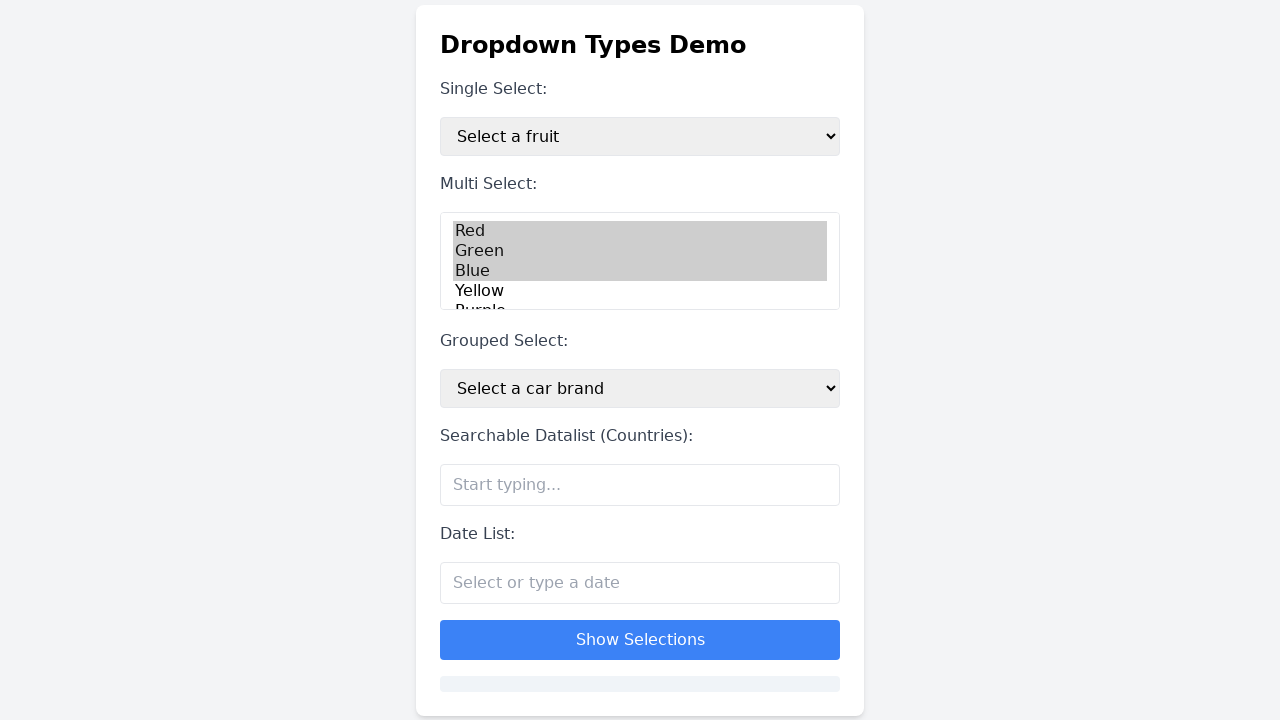

Verified that Green option is selected
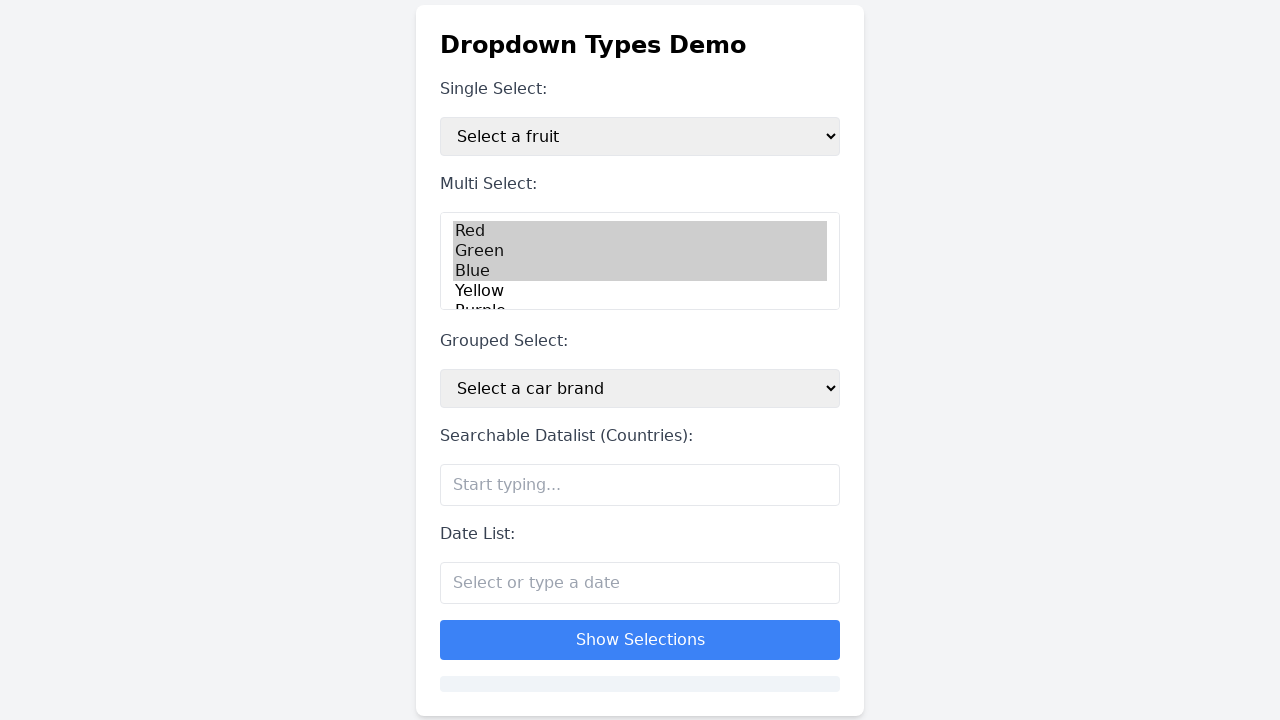

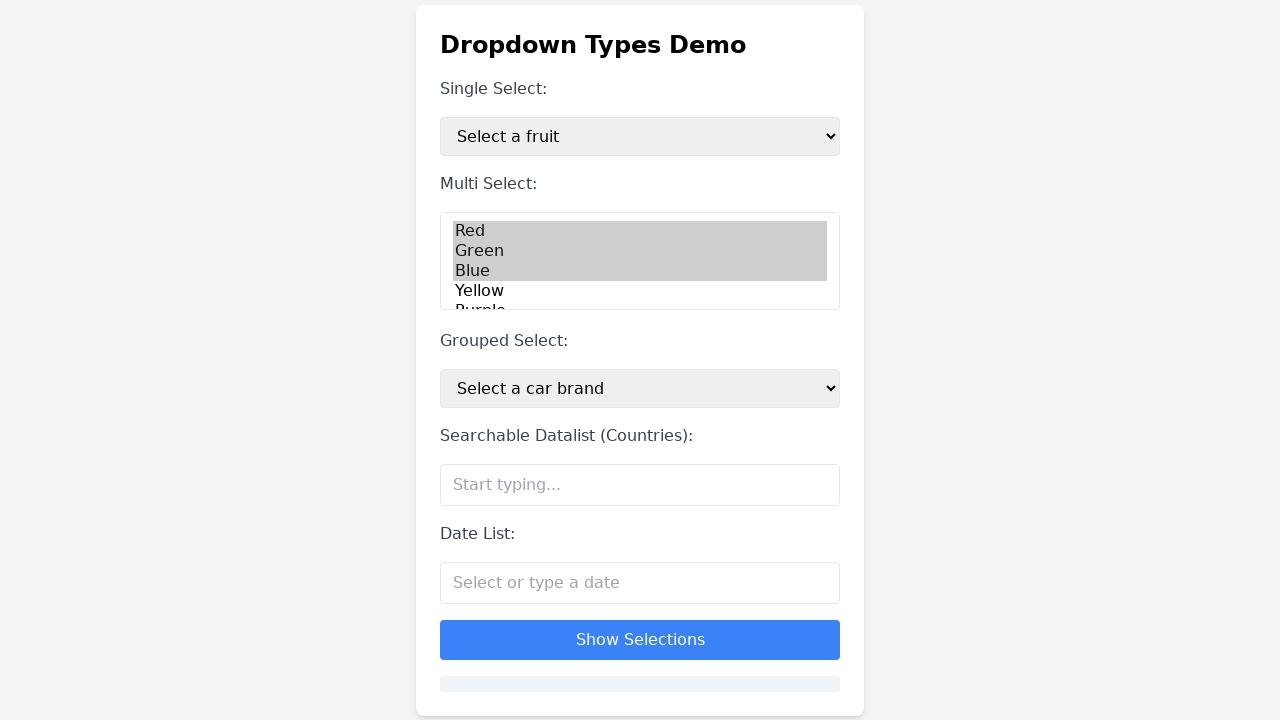